Tests web table sorting functionality by selecting page size, clicking the sort button for fruit names column, and verifying that the data is properly sorted

Starting URL: https://rahulshettyacademy.com/seleniumPractise/#/offers

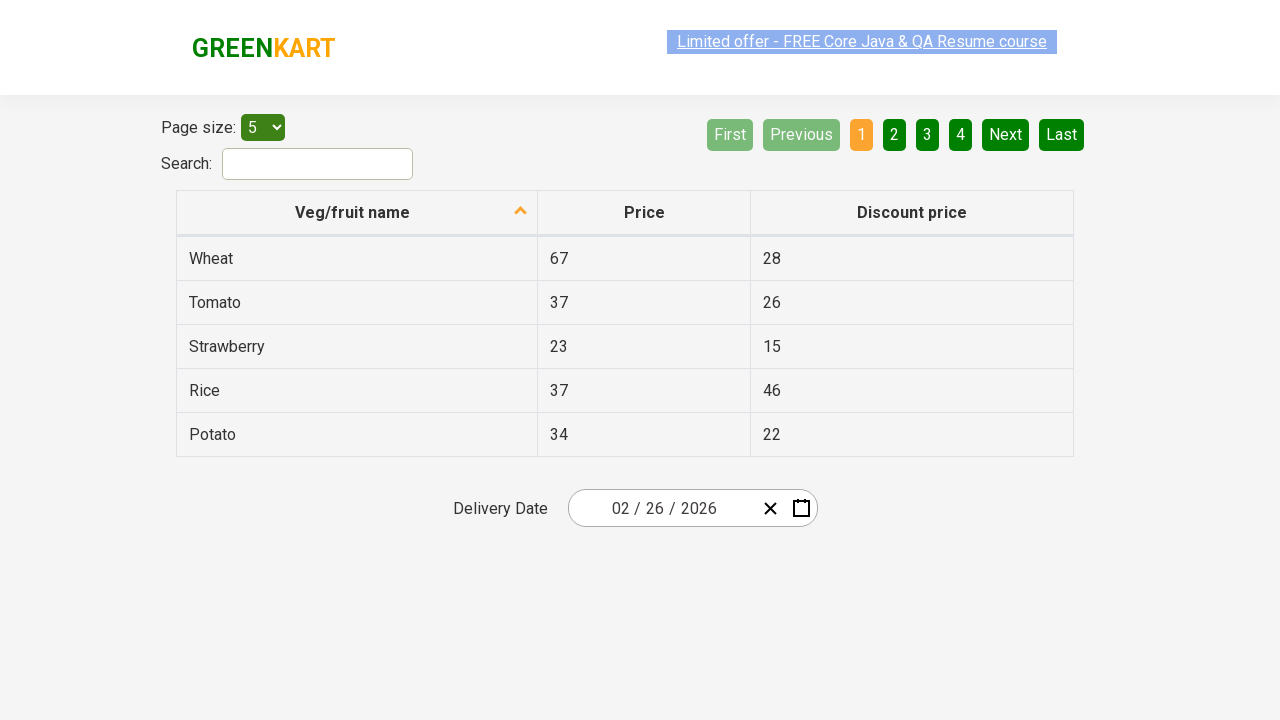

Selected page size to show 20 items on #page-menu
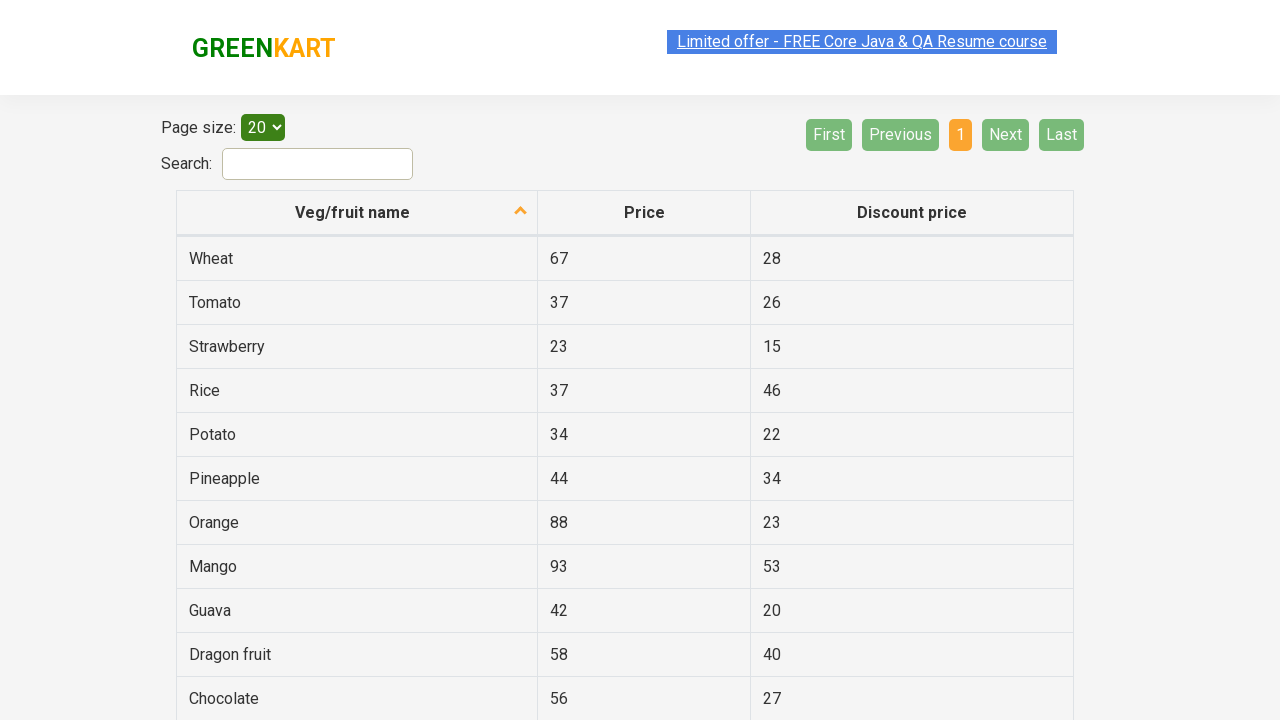

Clicked fruit name column header to sort at (357, 213) on th[aria-label*='fruit name']
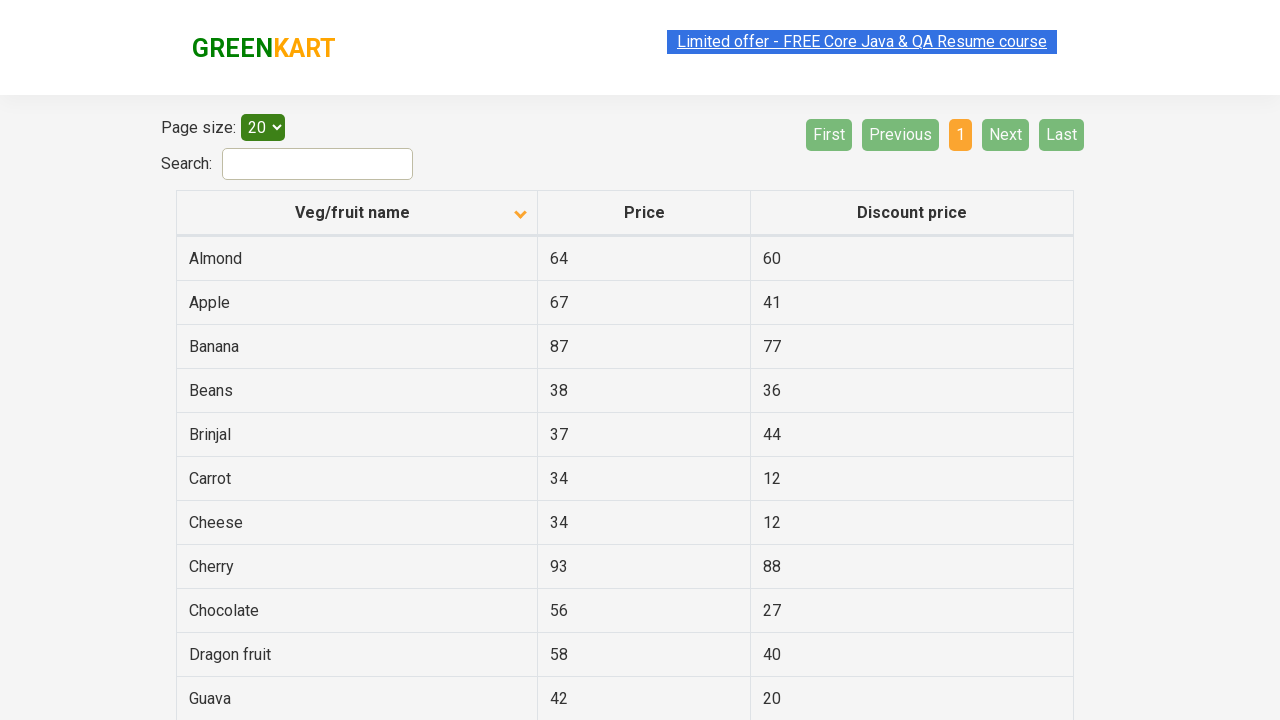

Sorted table data loaded successfully
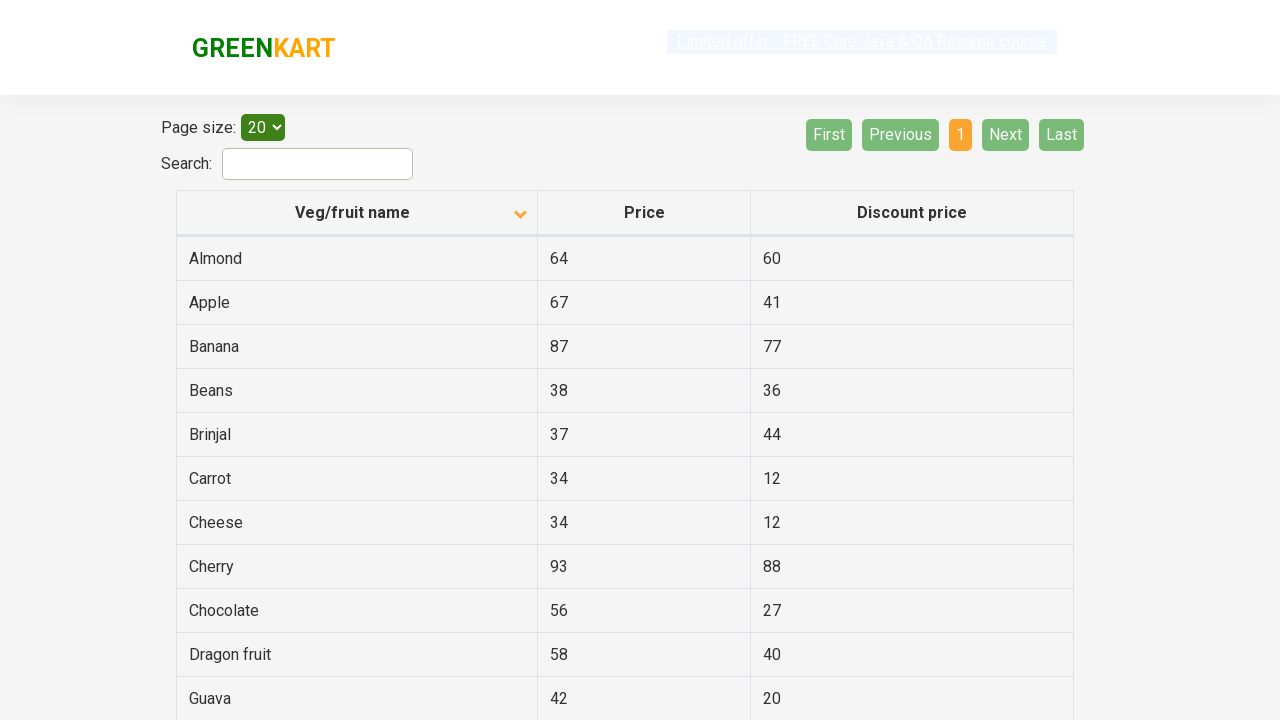

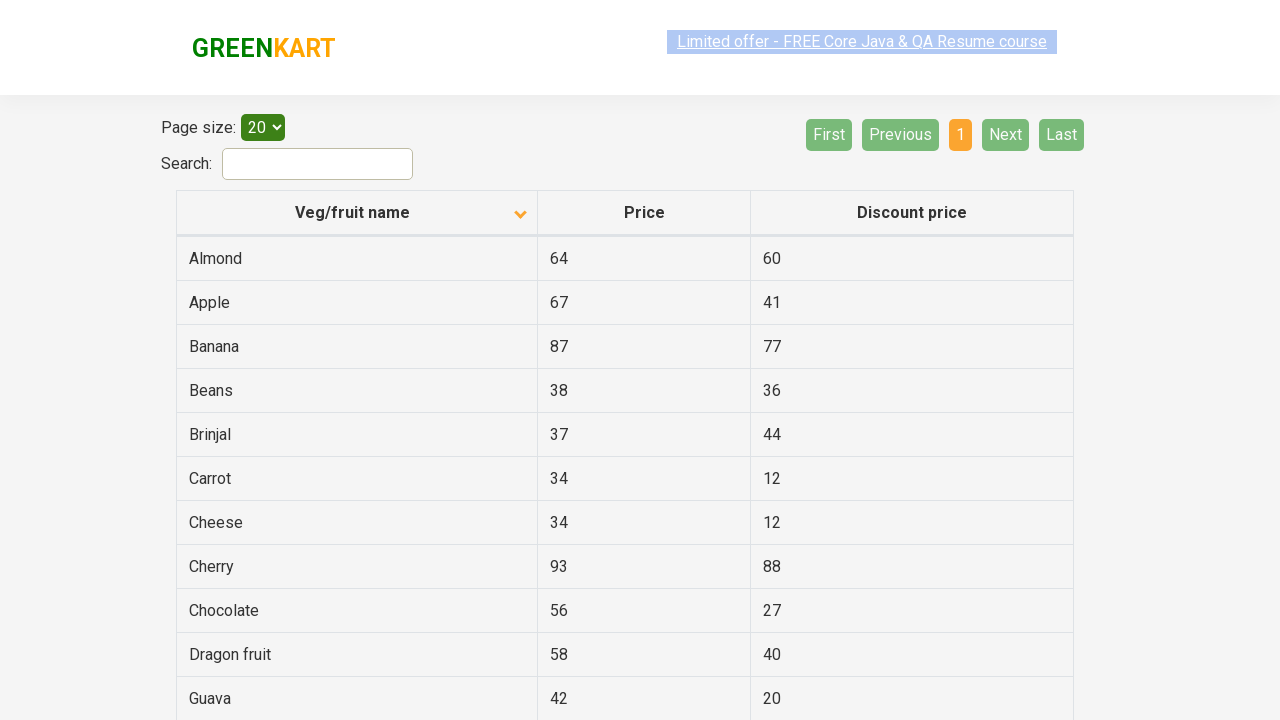